Automates an e-commerce workflow by adding specific vegetables to cart, applying a promo code, and proceeding to place an order

Starting URL: https://rahulshettyacademy.com/seleniumPractise/

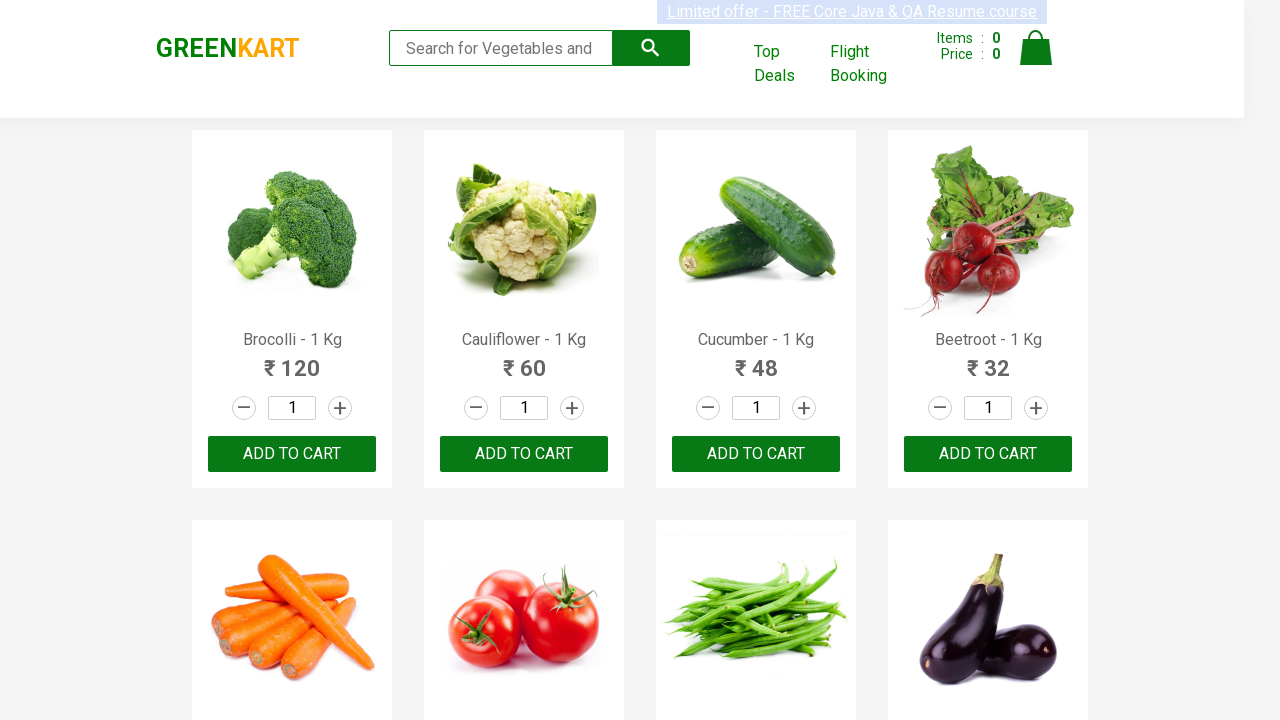

Retrieved all product elements from the page
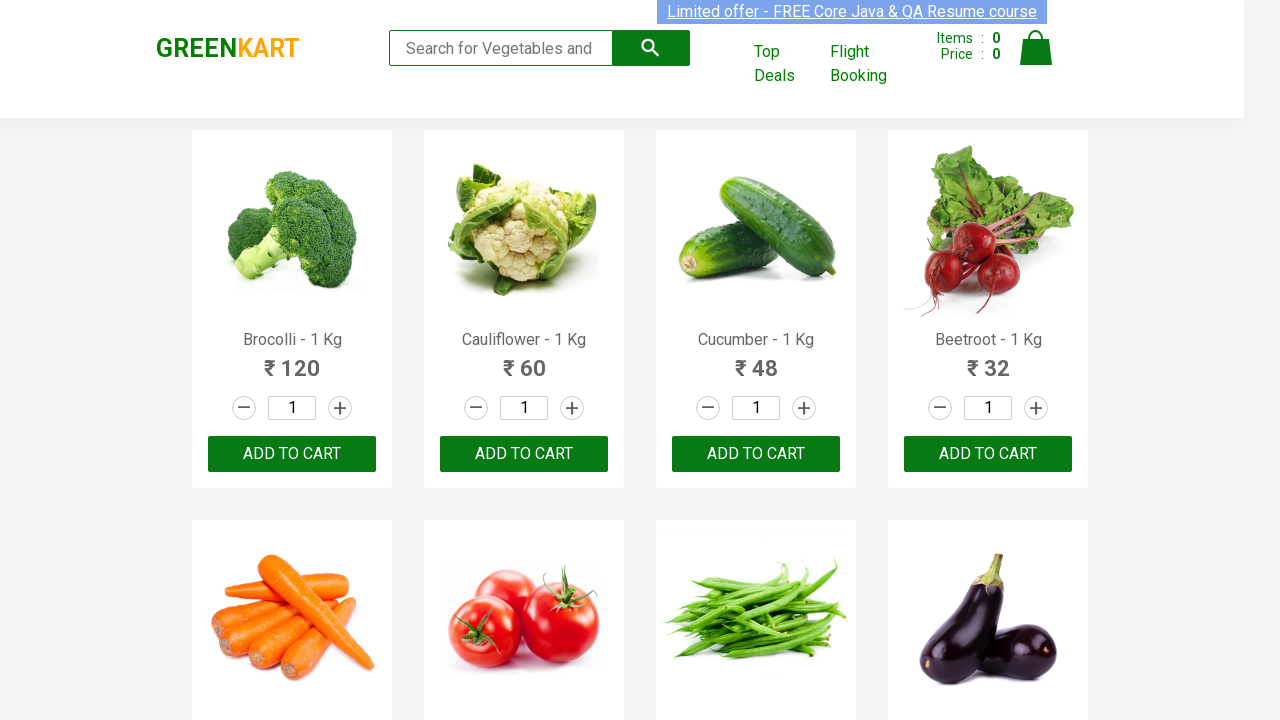

Retrieved product text: Brocolli - 1 Kg
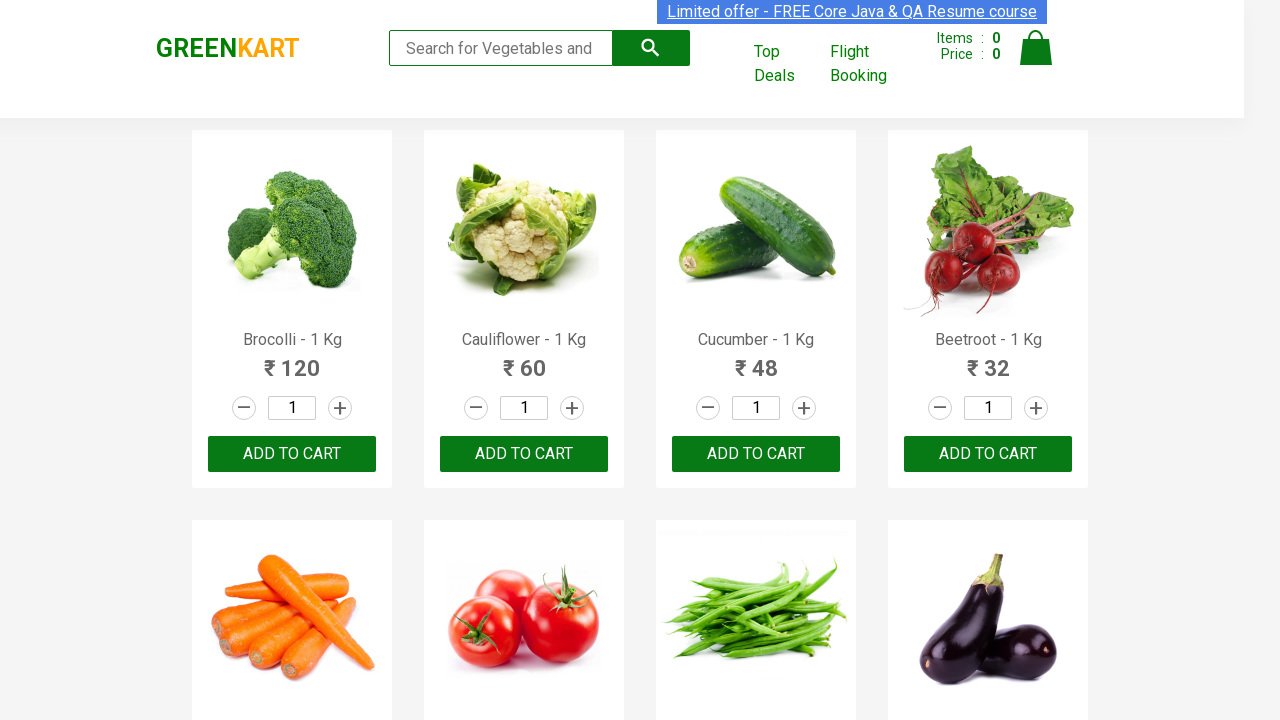

Added Brocolli to cart at (292, 454) on xpath=//div[@class='product-action']/button >> nth=0
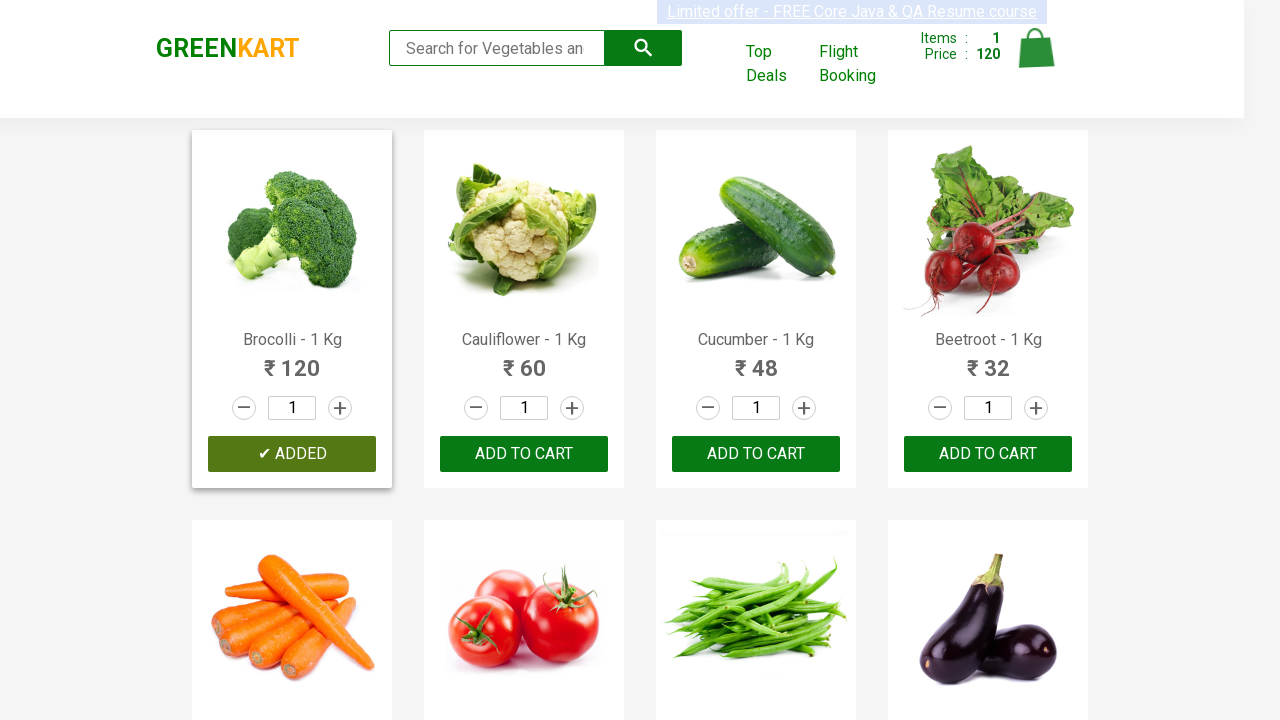

Retrieved product text: Cauliflower - 1 Kg
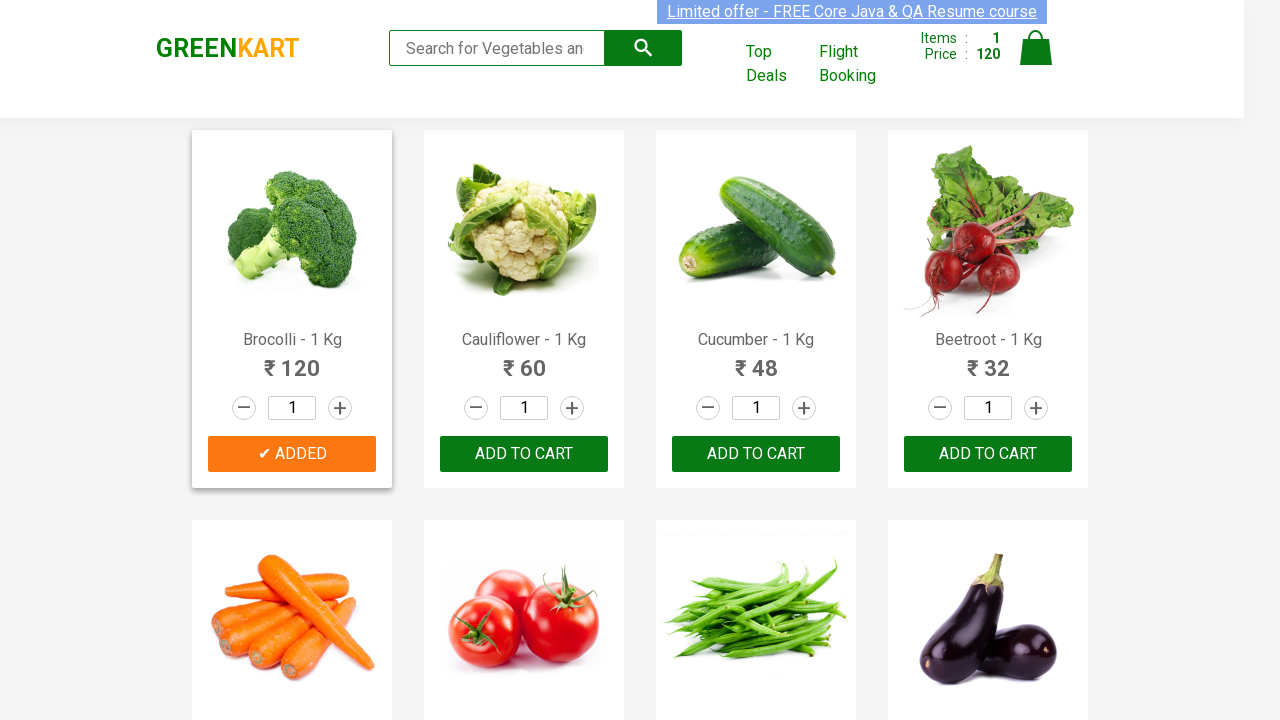

Retrieved product text: Cucumber - 1 Kg
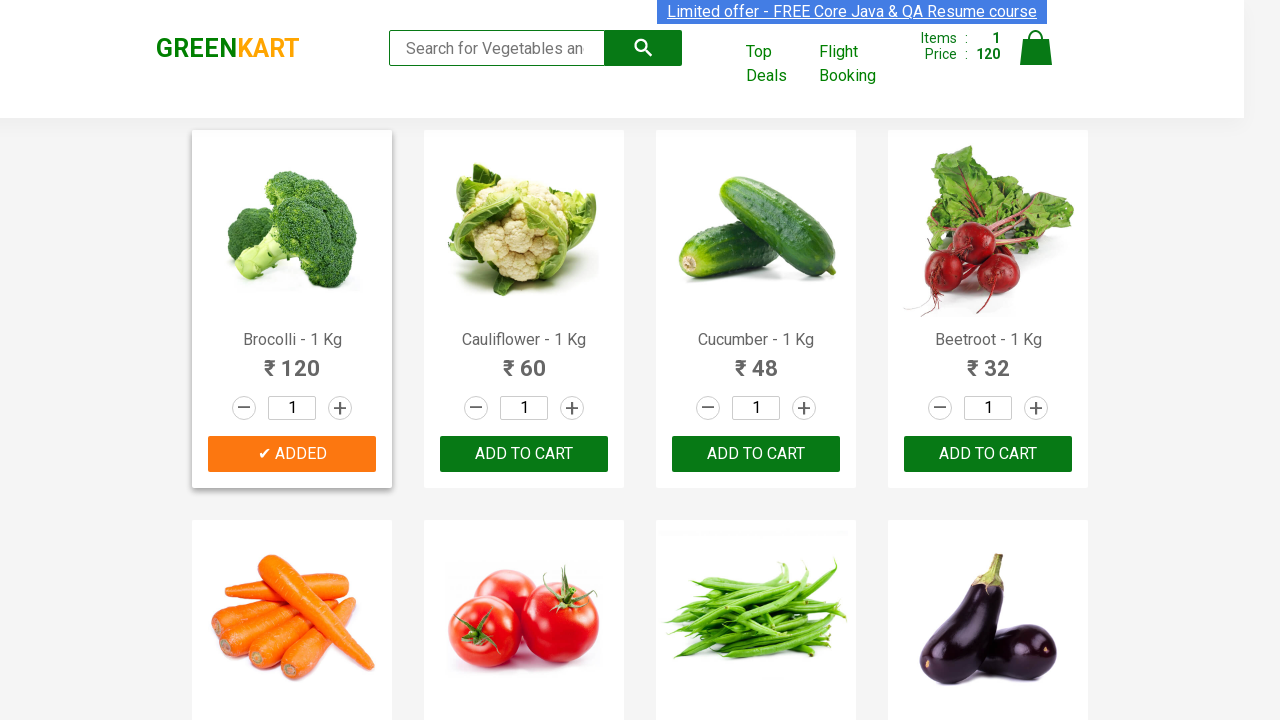

Added Cucumber to cart at (756, 454) on xpath=//div[@class='product-action']/button >> nth=2
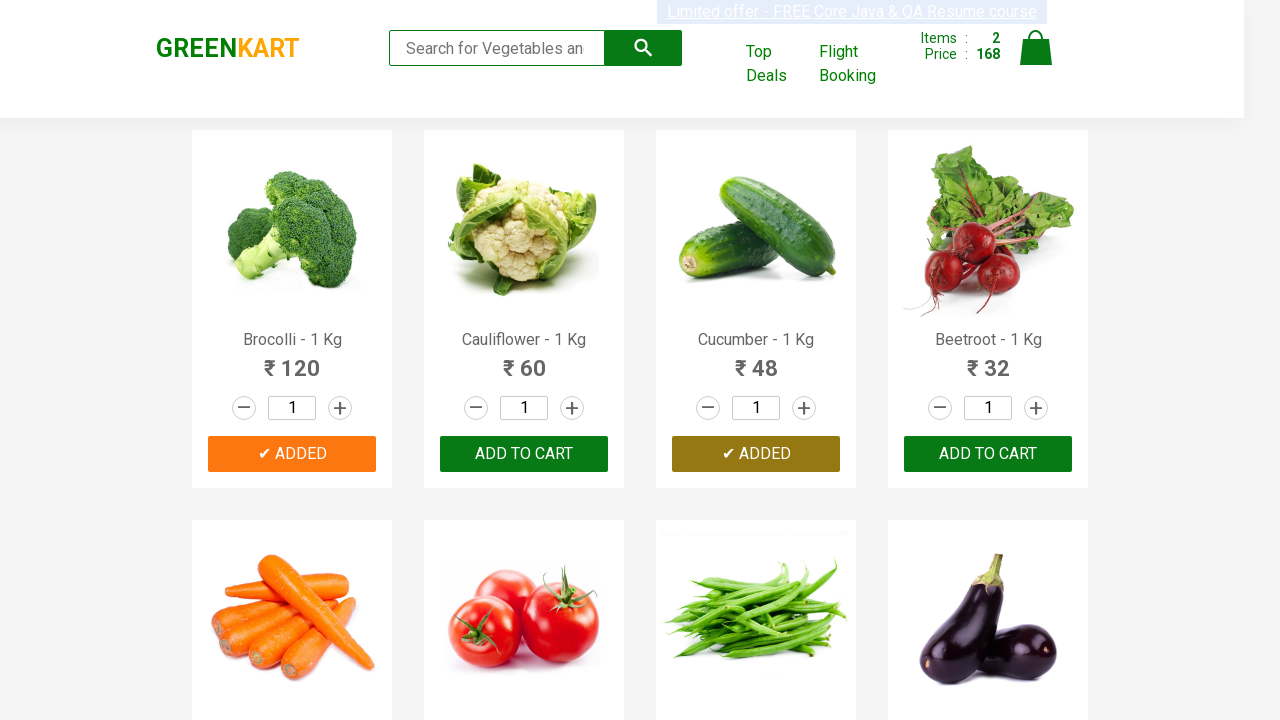

Retrieved product text: Beetroot - 1 Kg
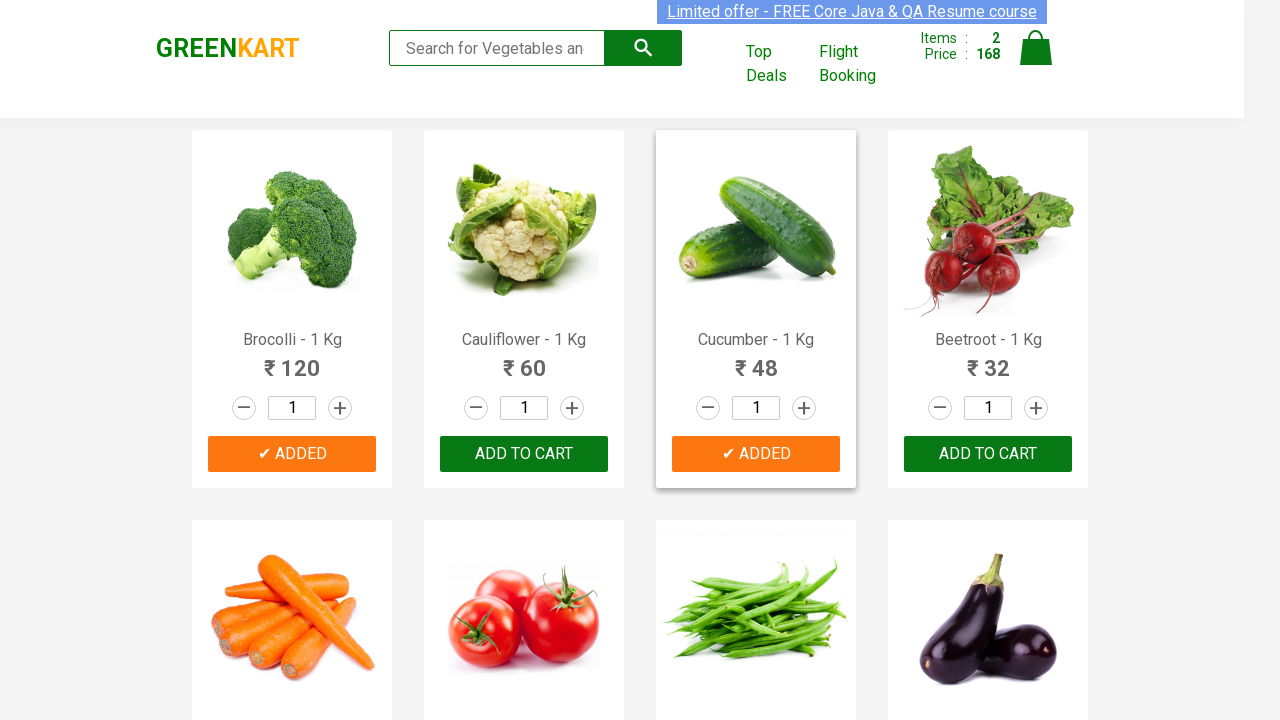

Added Beetroot to cart at (988, 454) on xpath=//div[@class='product-action']/button >> nth=3
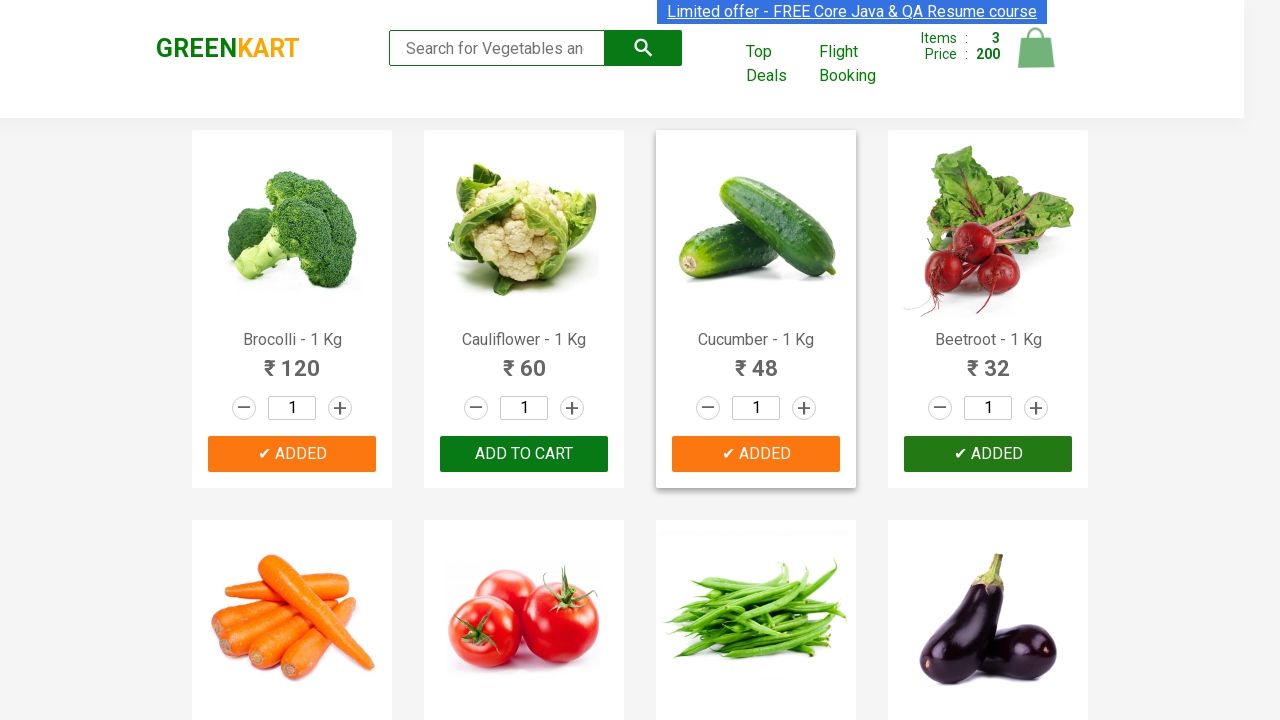

Clicked on cart icon to view shopping cart at (1036, 48) on img[alt='Cart']
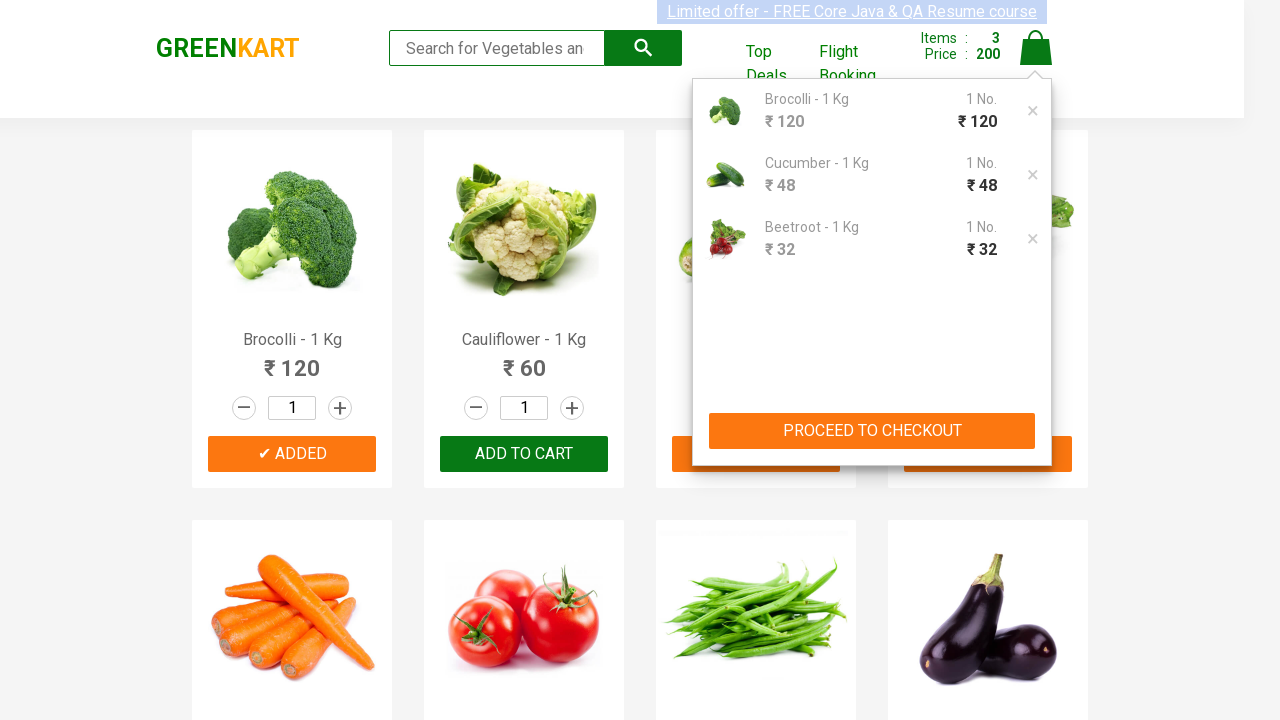

Clicked PROCEED TO CHECKOUT button at (872, 431) on xpath=//button[text()='PROCEED TO CHECKOUT']
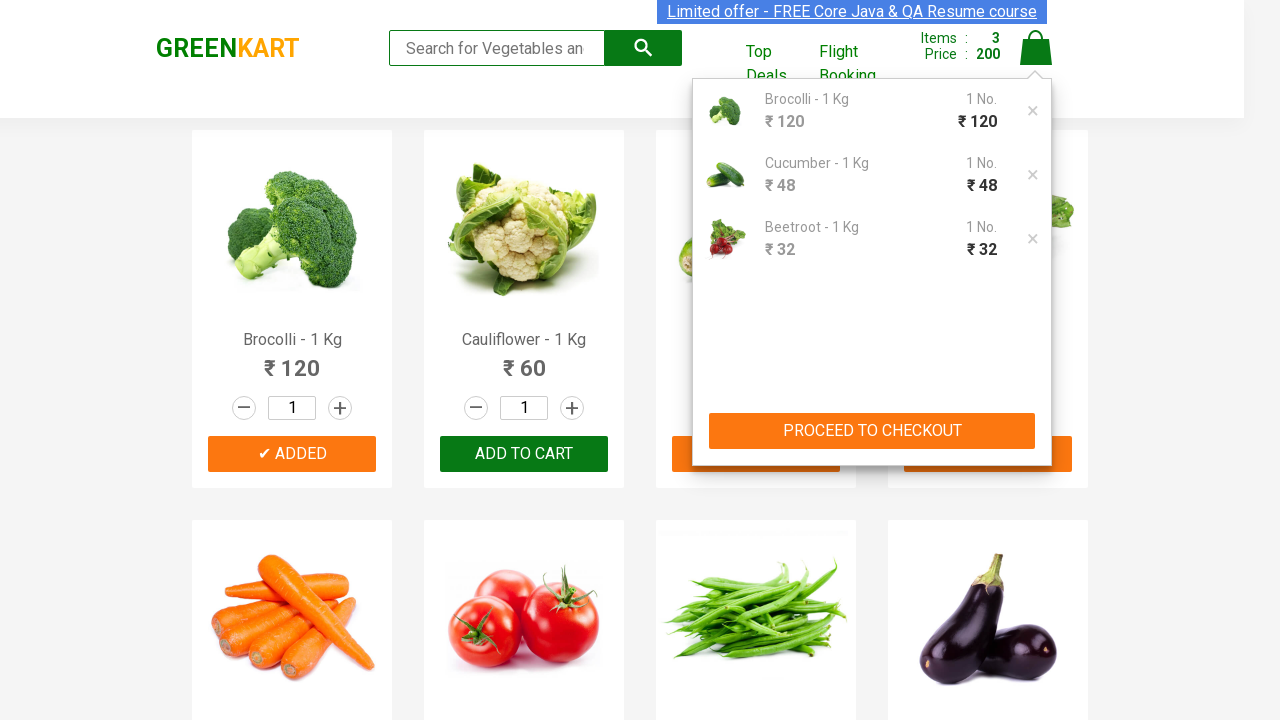

Promo code input field loaded
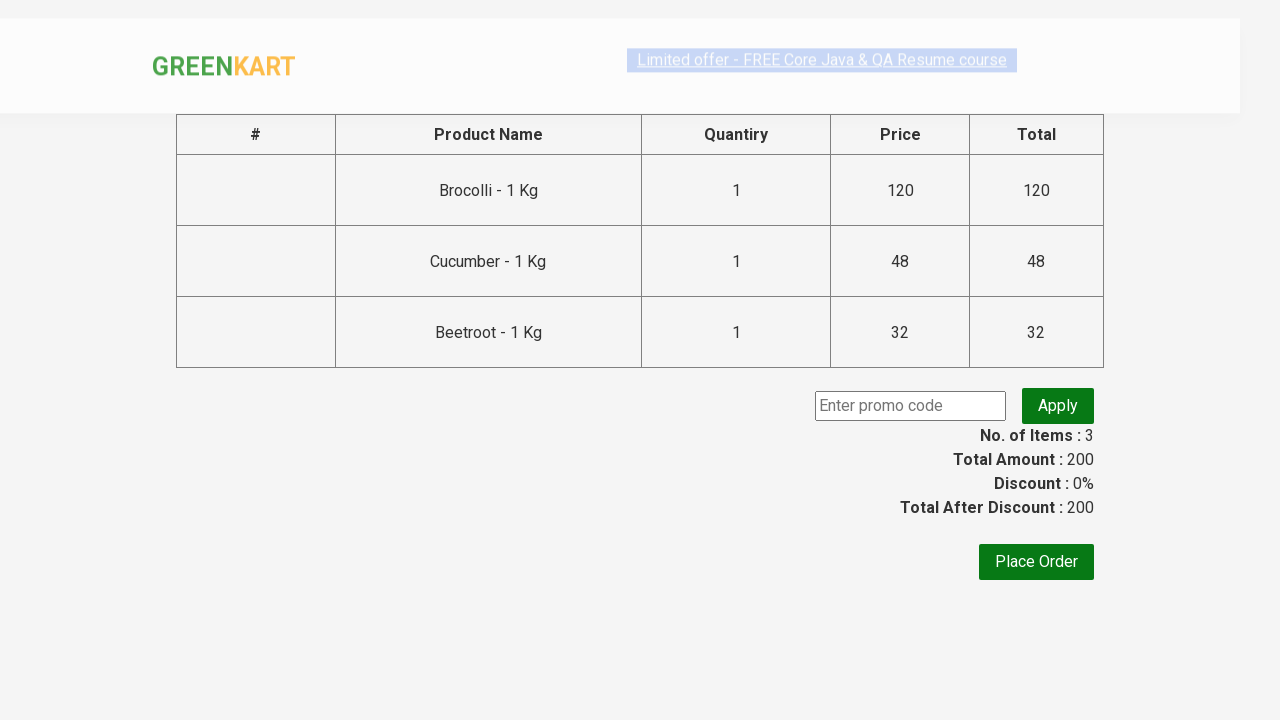

Entered promo code 'rahulshettyacademy' into the field on input.promoCode
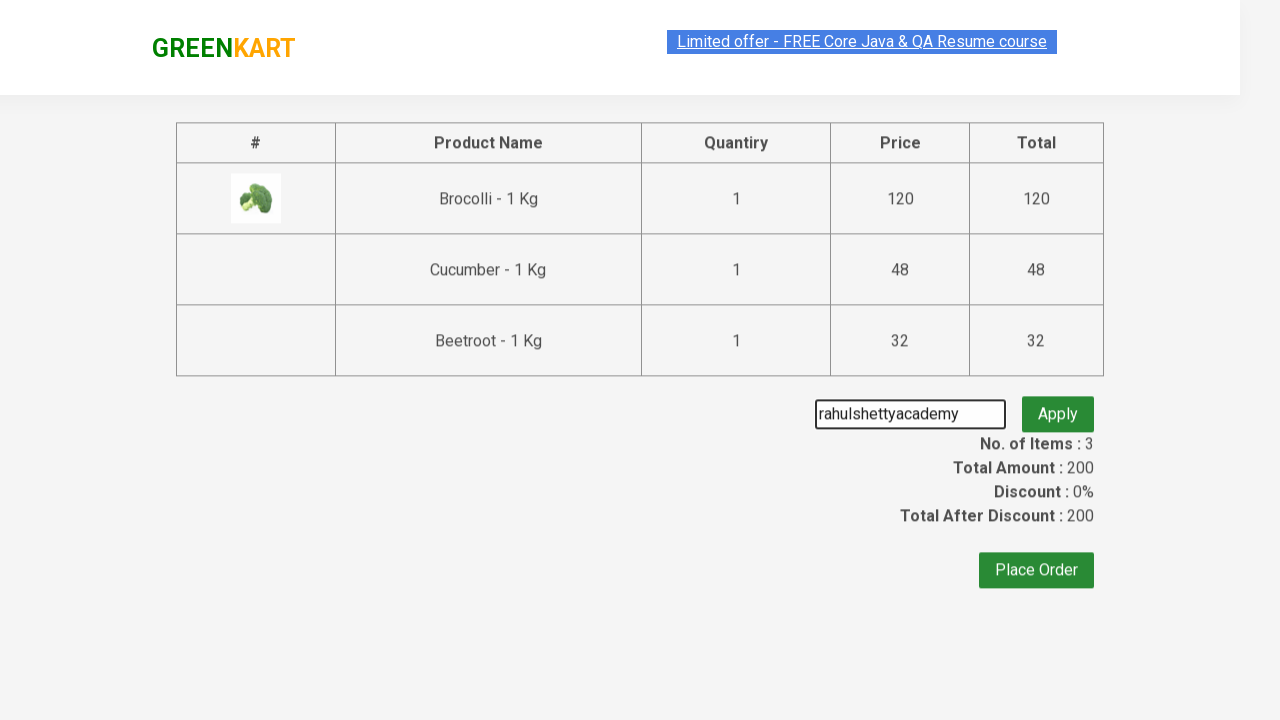

Clicked Apply button to apply the promo code at (1058, 406) on button.promoBtn
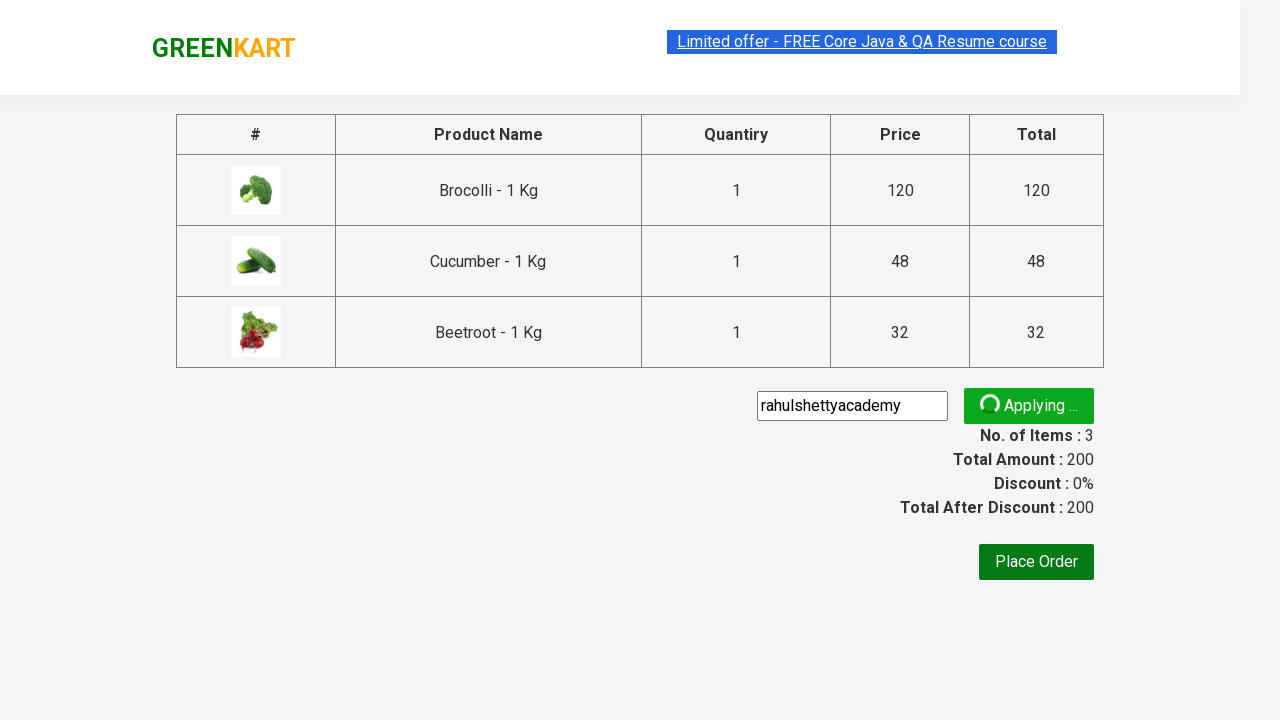

Promo code confirmation message appeared
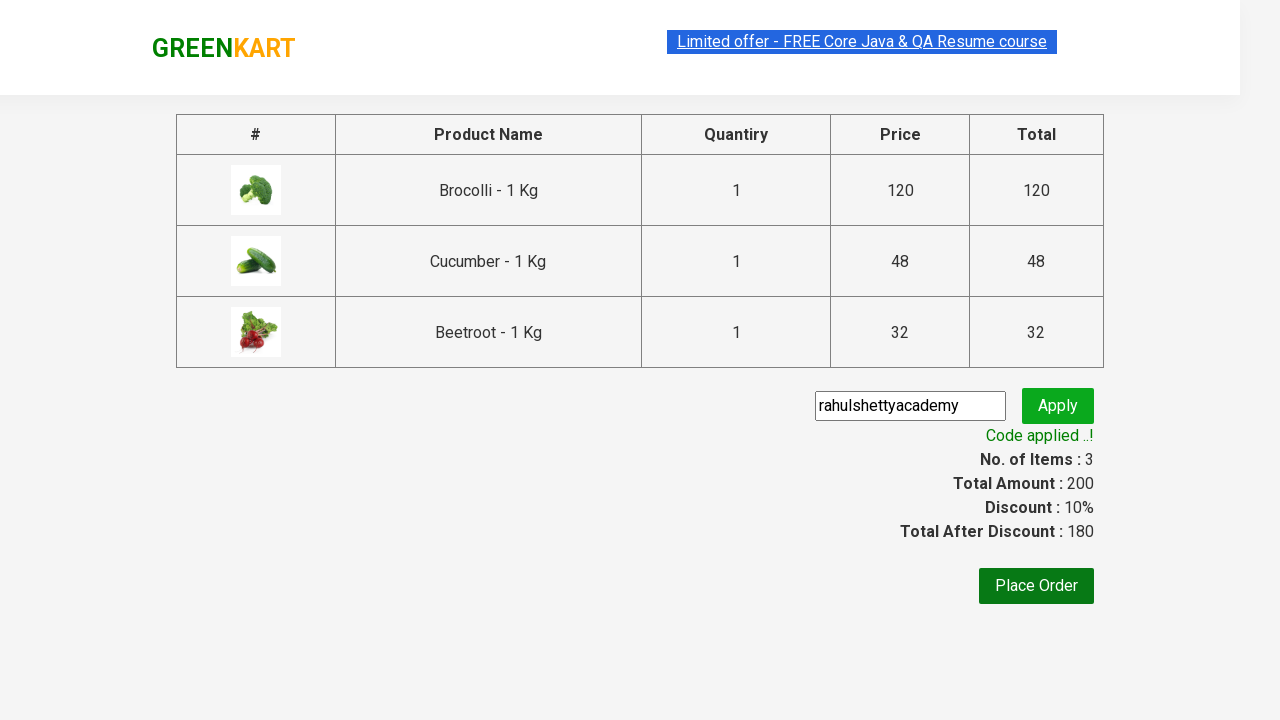

Clicked Place Order button to complete the purchase at (1036, 586) on xpath=//button[contains(text(),'Place Order')]
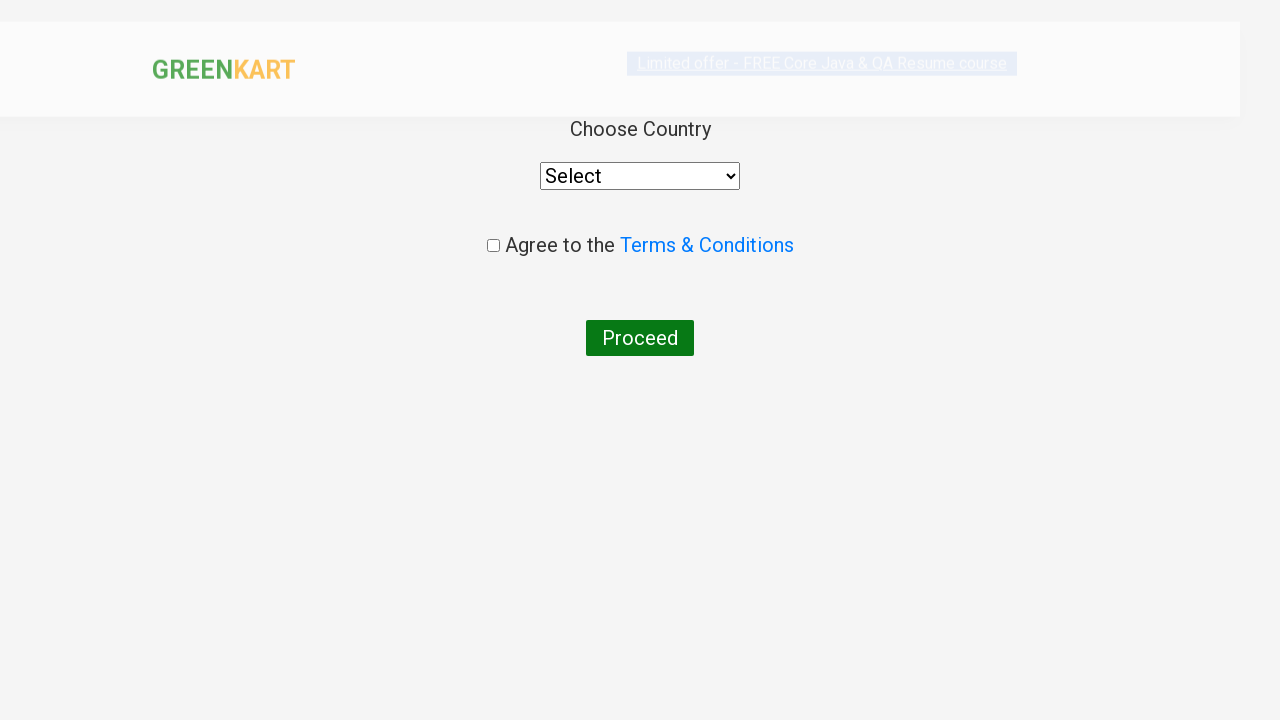

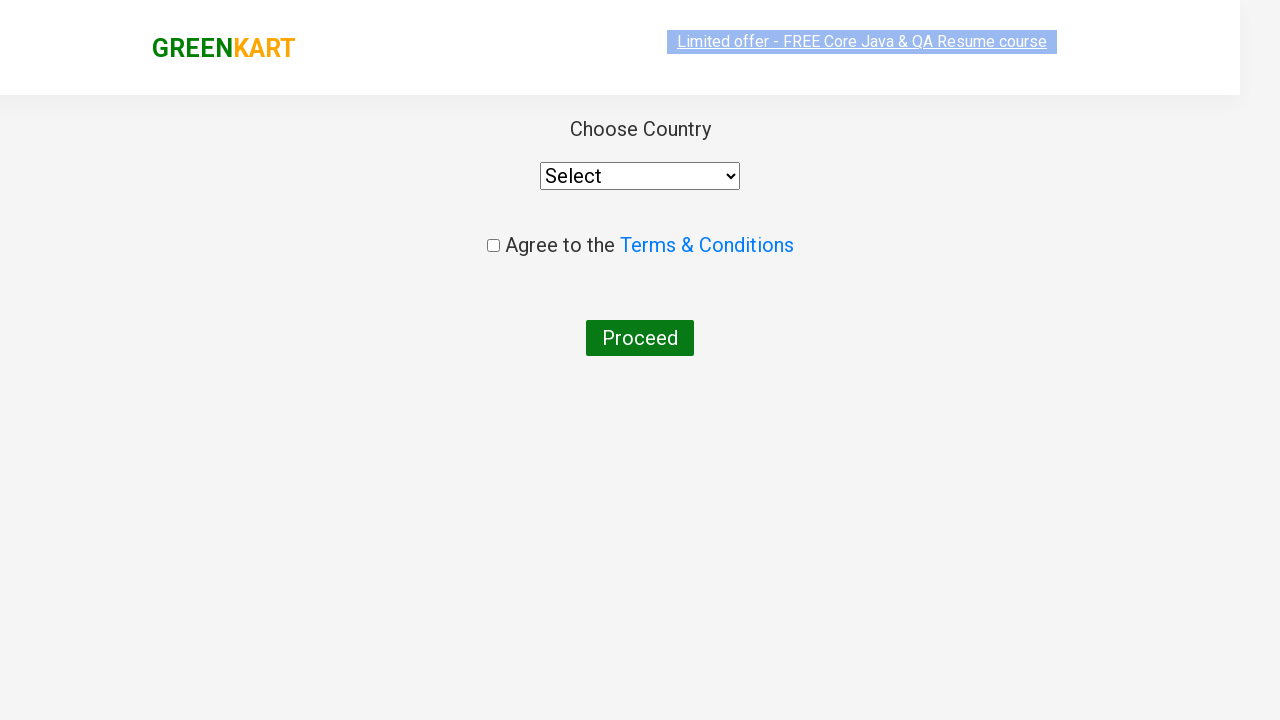